Navigates through Hacker News newest articles page, clicking the "More" link multiple times to load at least 100 articles, and verifies that articles are correctly sorted from newest to oldest by checking their timestamps.

Starting URL: https://news.ycombinator.com/newest

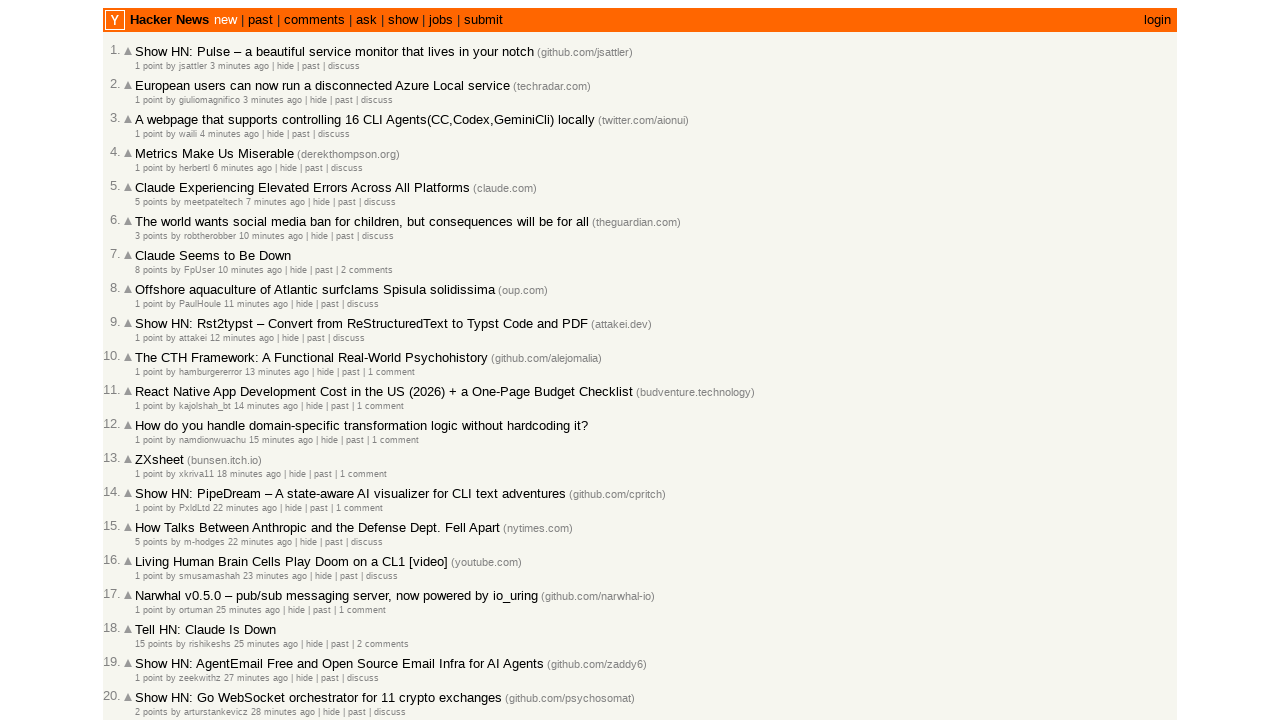

Waited for articles to load on Hacker News newest page
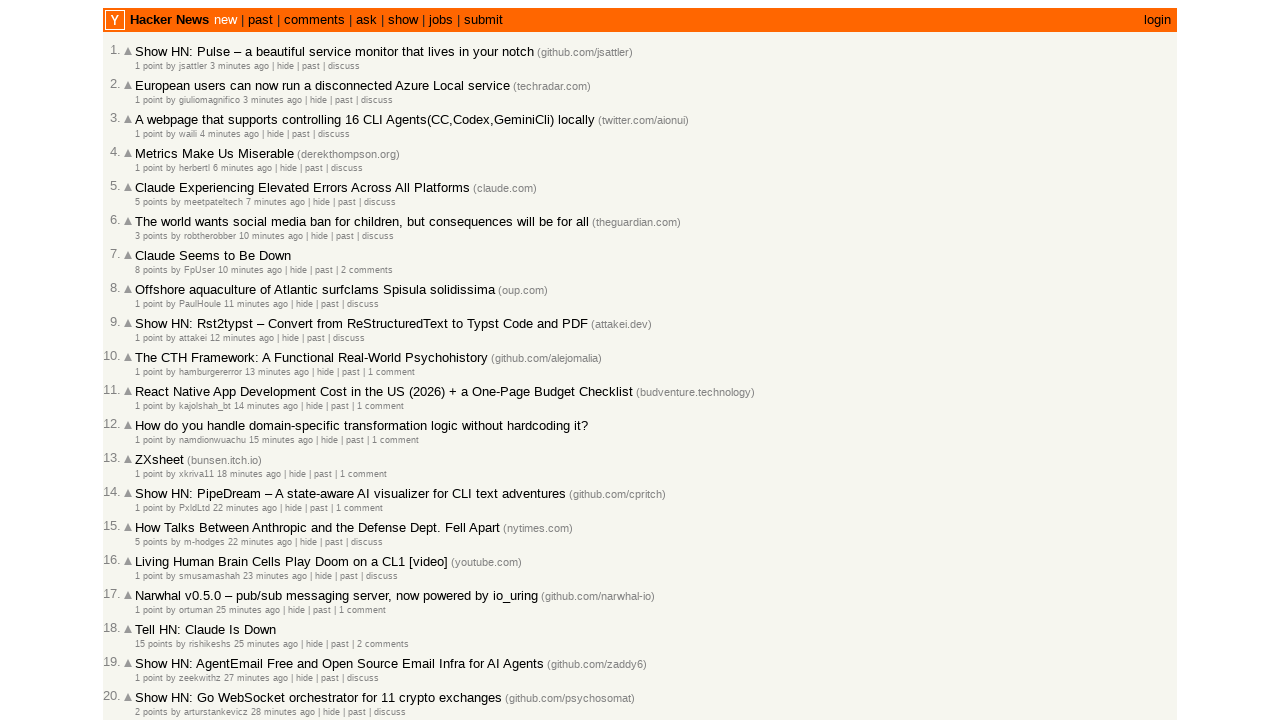

Extracted article IDs from current page, found 30 articles
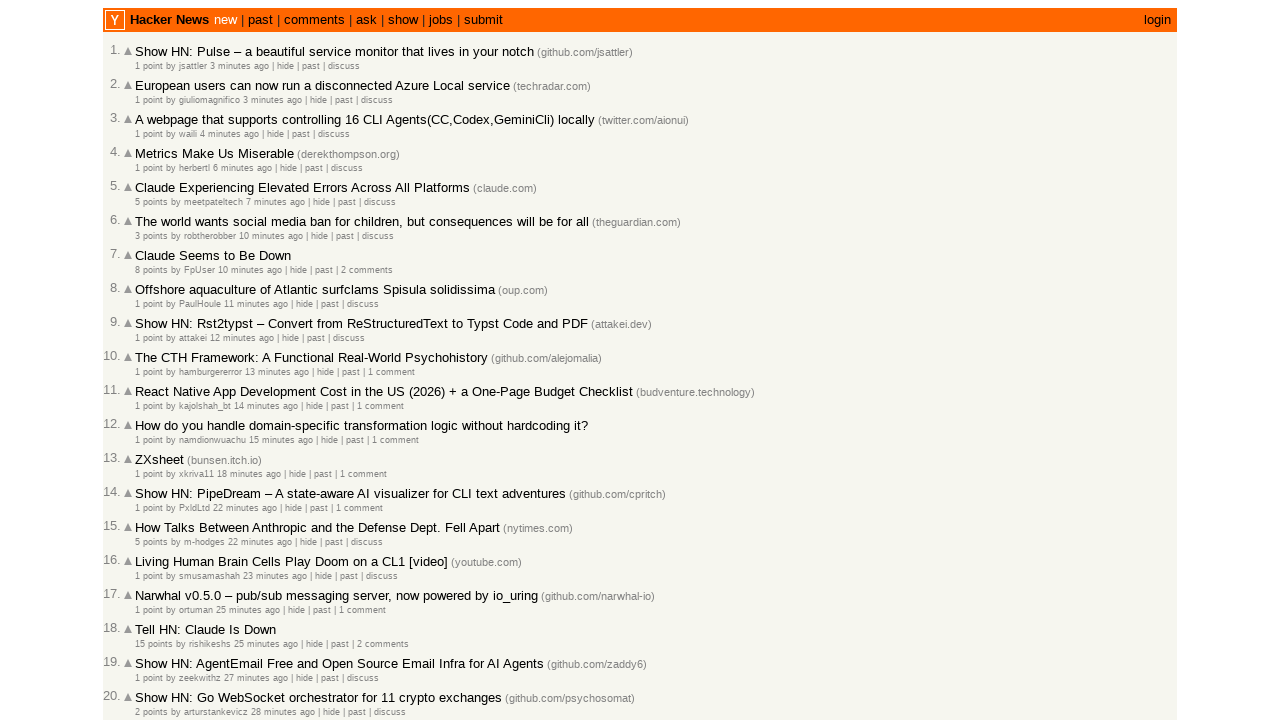

Clicked 'More' link to load additional articles (total collected: 30)
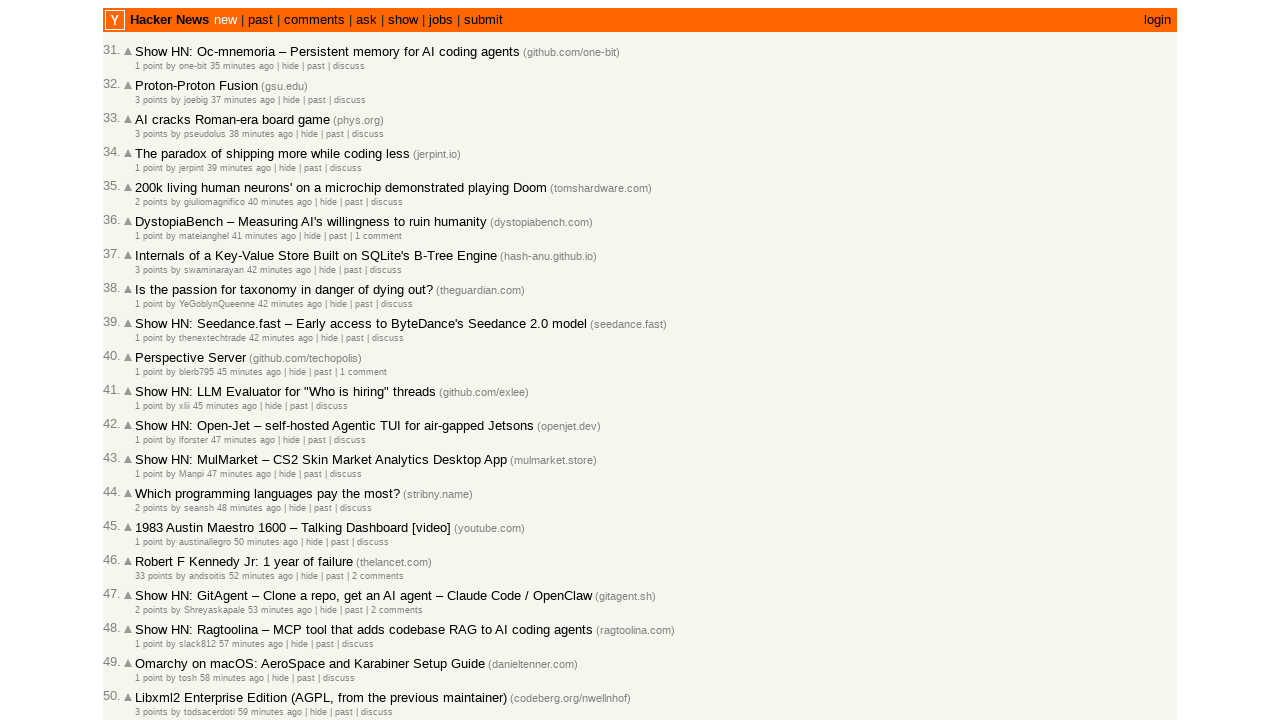

Waited for new articles to load after clicking 'More'
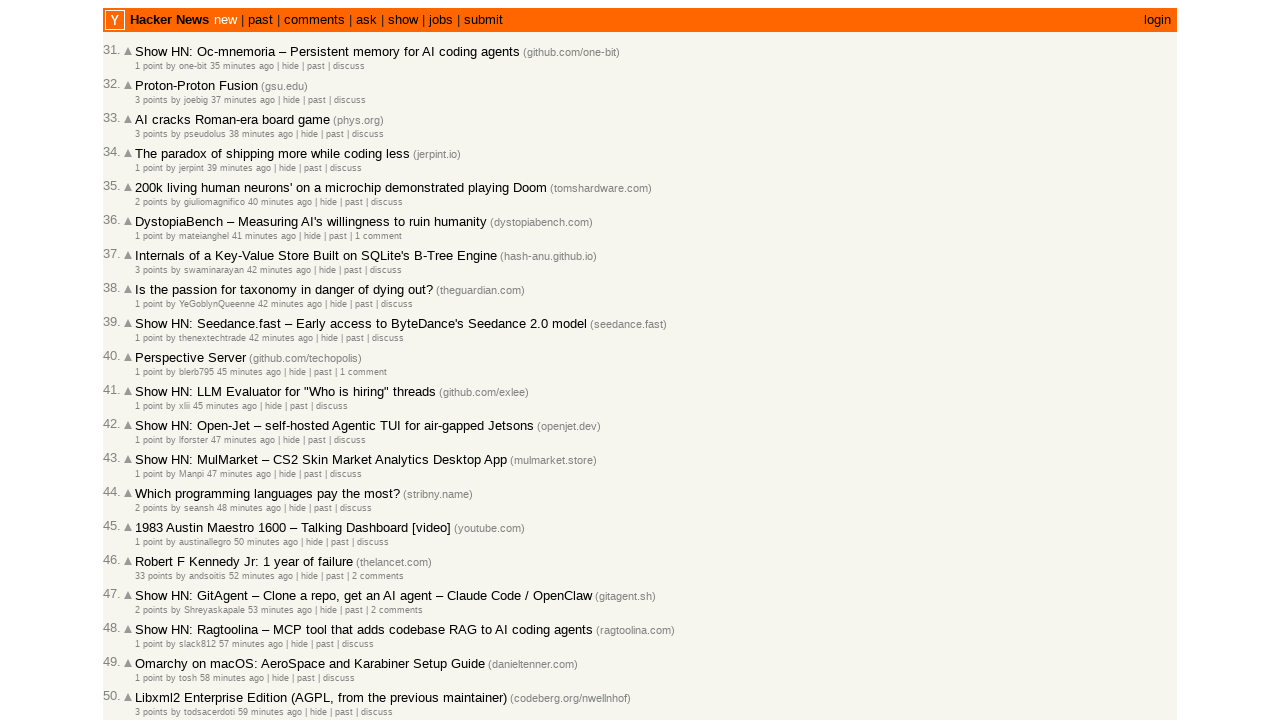

Extracted article IDs from current page, found 30 articles
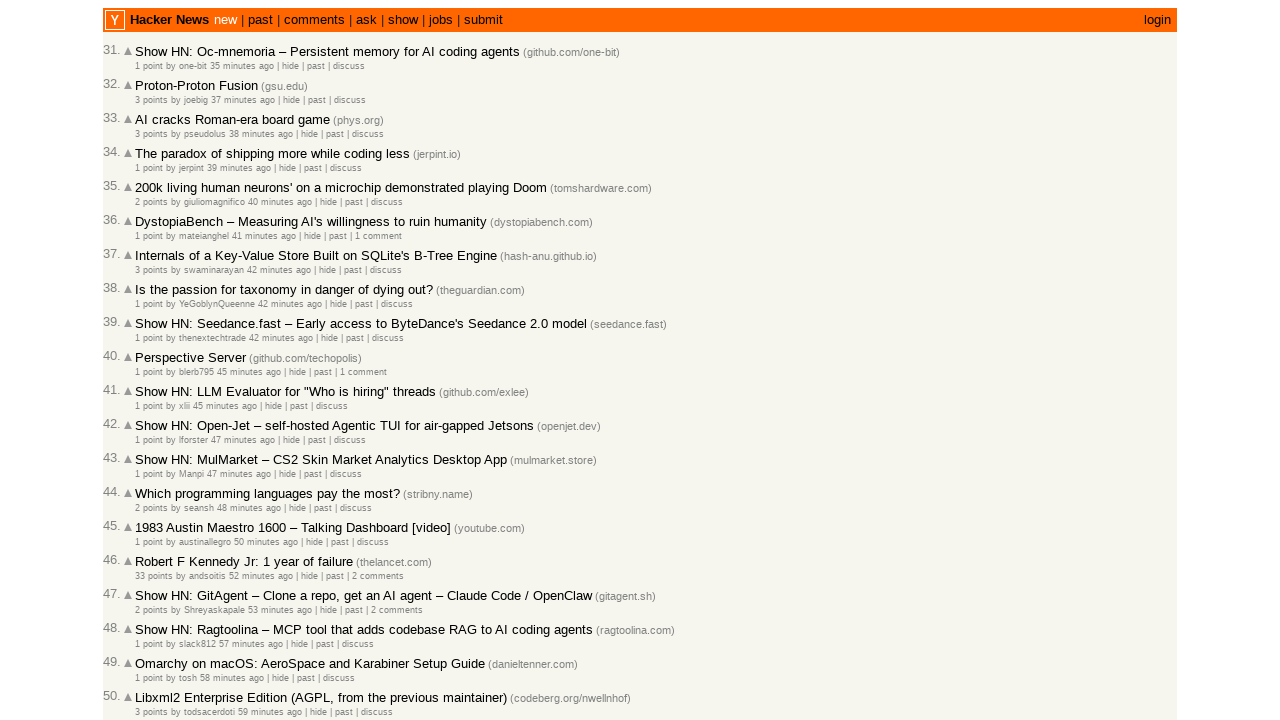

Clicked 'More' link to load additional articles (total collected: 60)
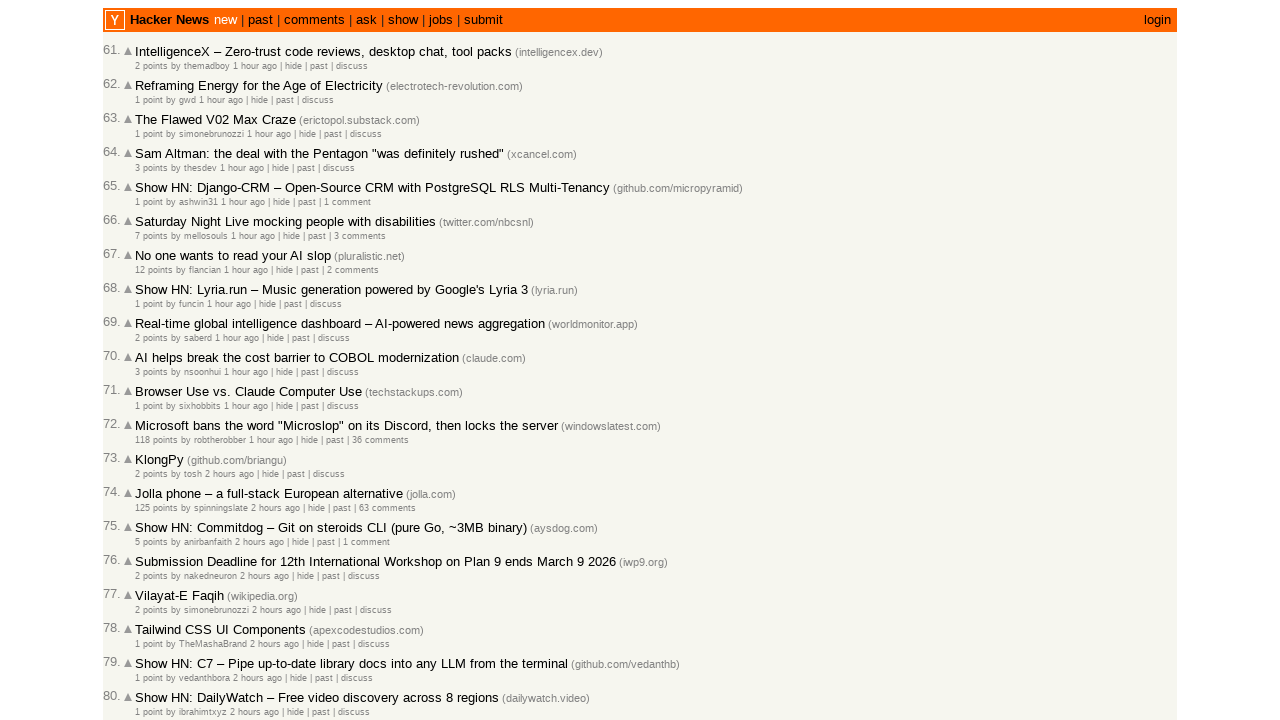

Waited for new articles to load after clicking 'More'
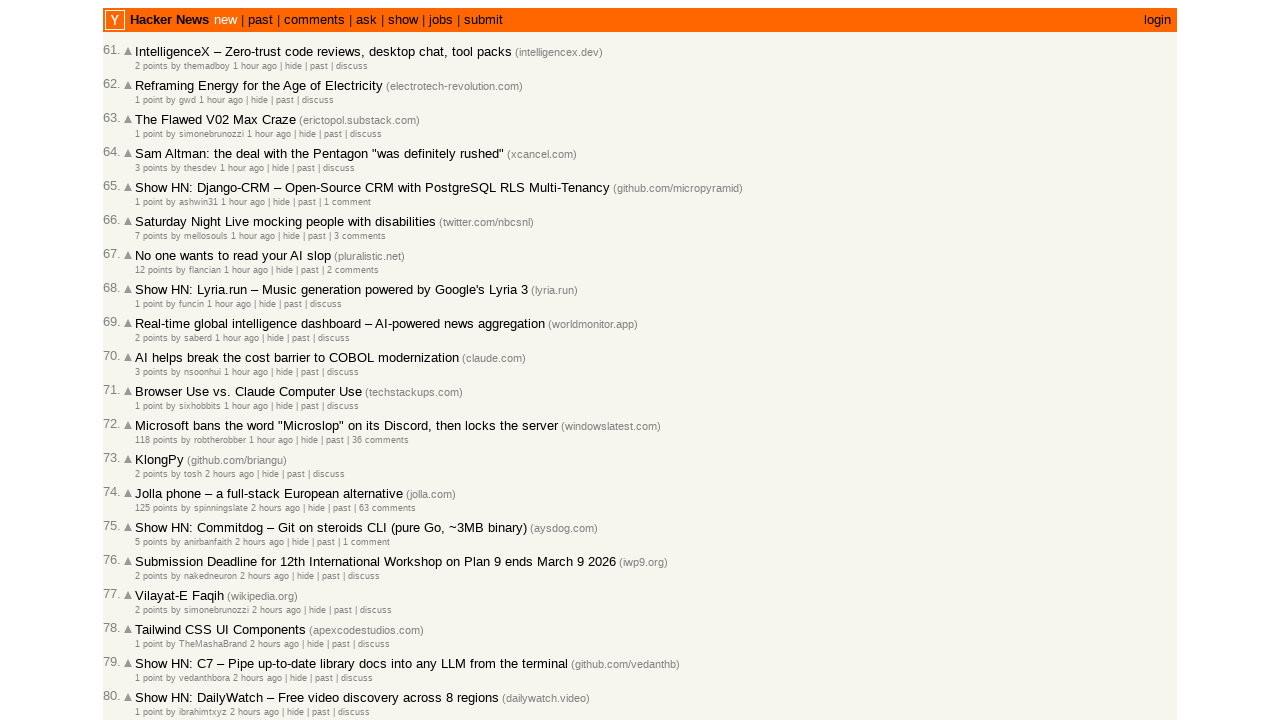

Extracted article IDs from current page, found 30 articles
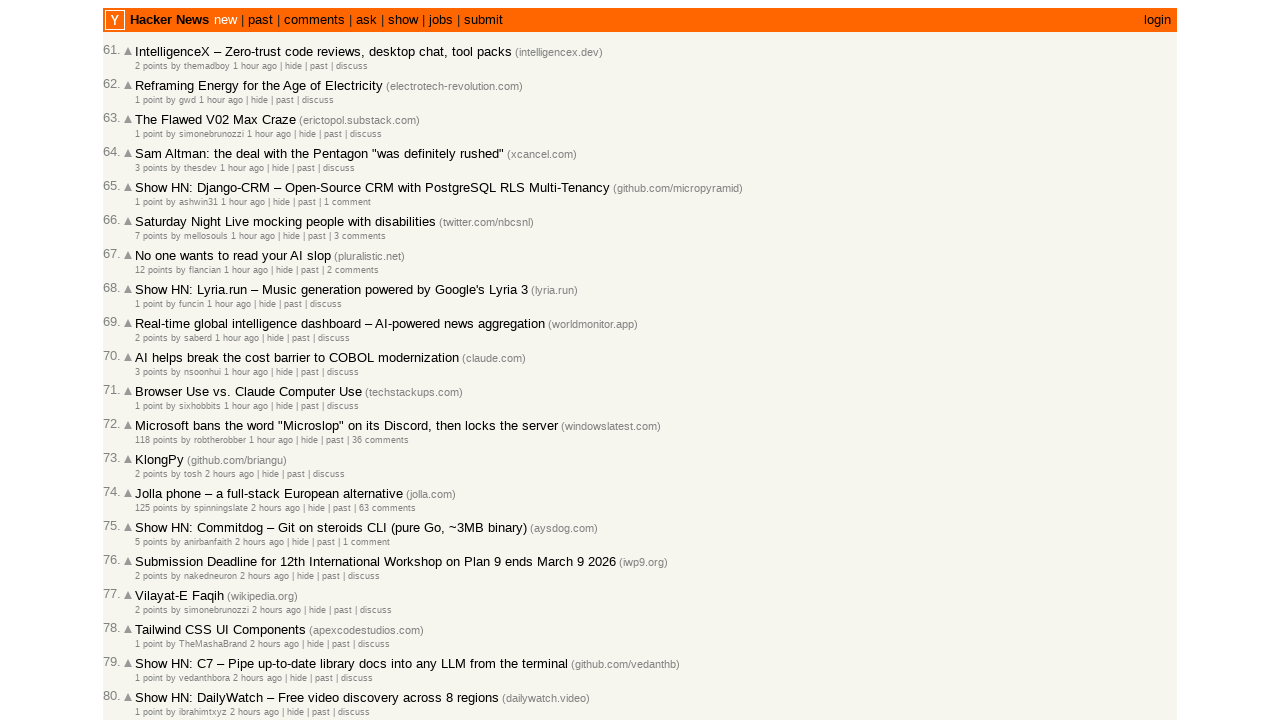

Clicked 'More' link to load additional articles (total collected: 90)
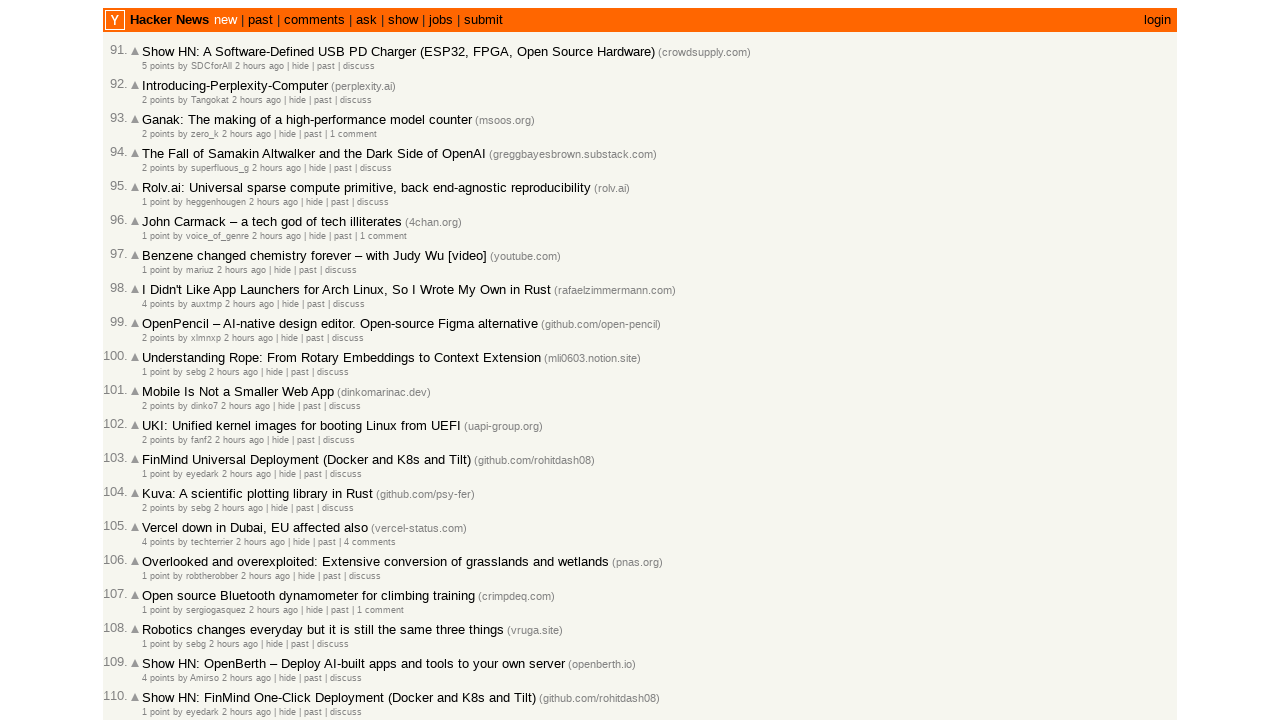

Waited for new articles to load after clicking 'More'
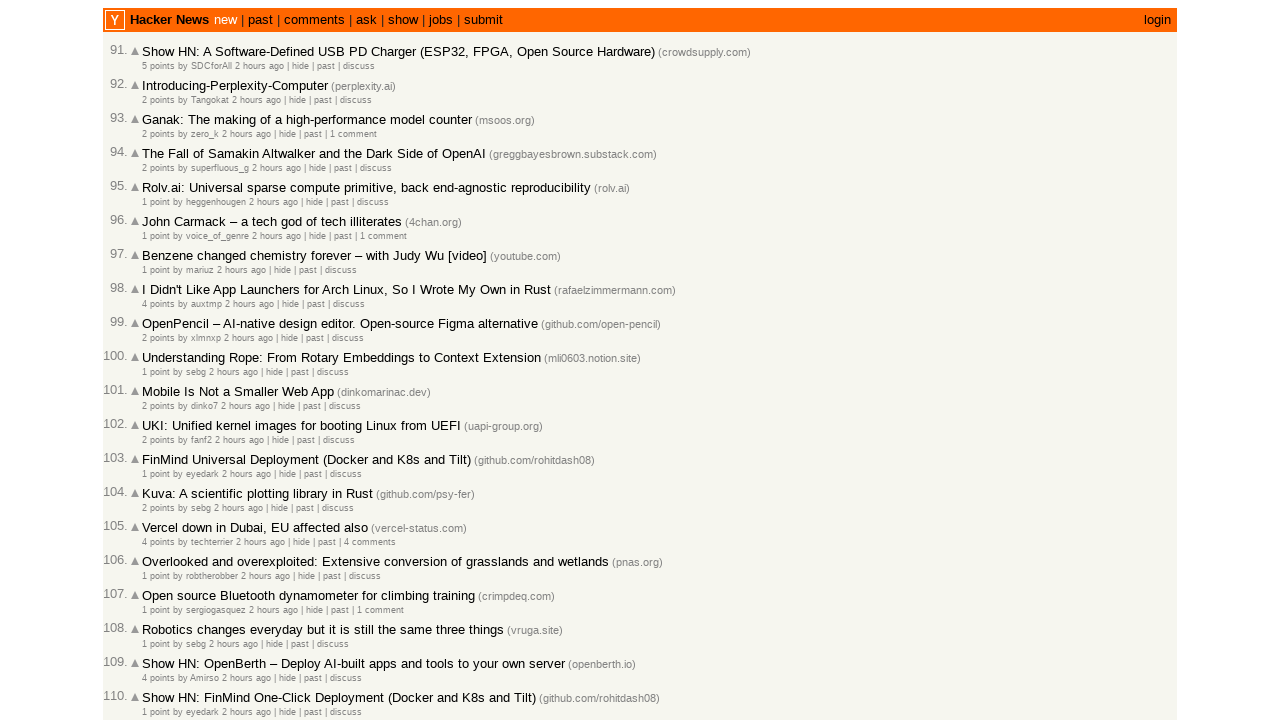

Extracted article IDs from current page, found 30 articles
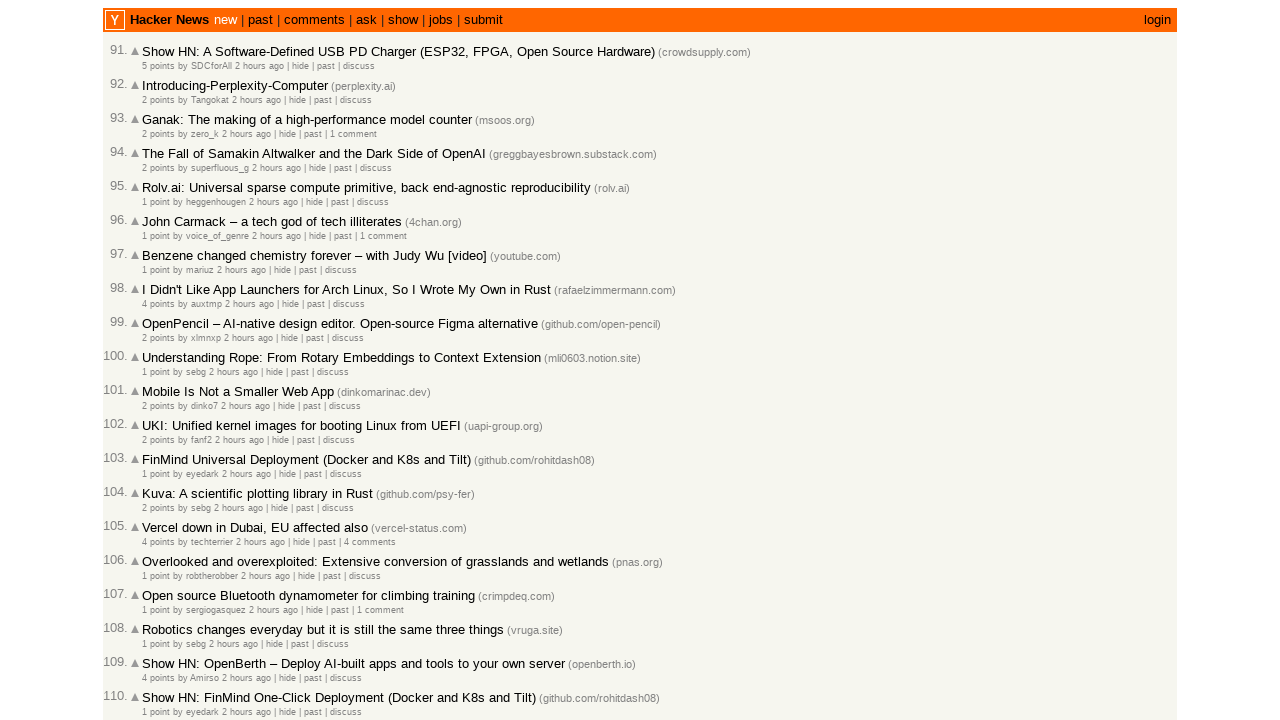

Verified that at least 100 articles were collected (total: 120)
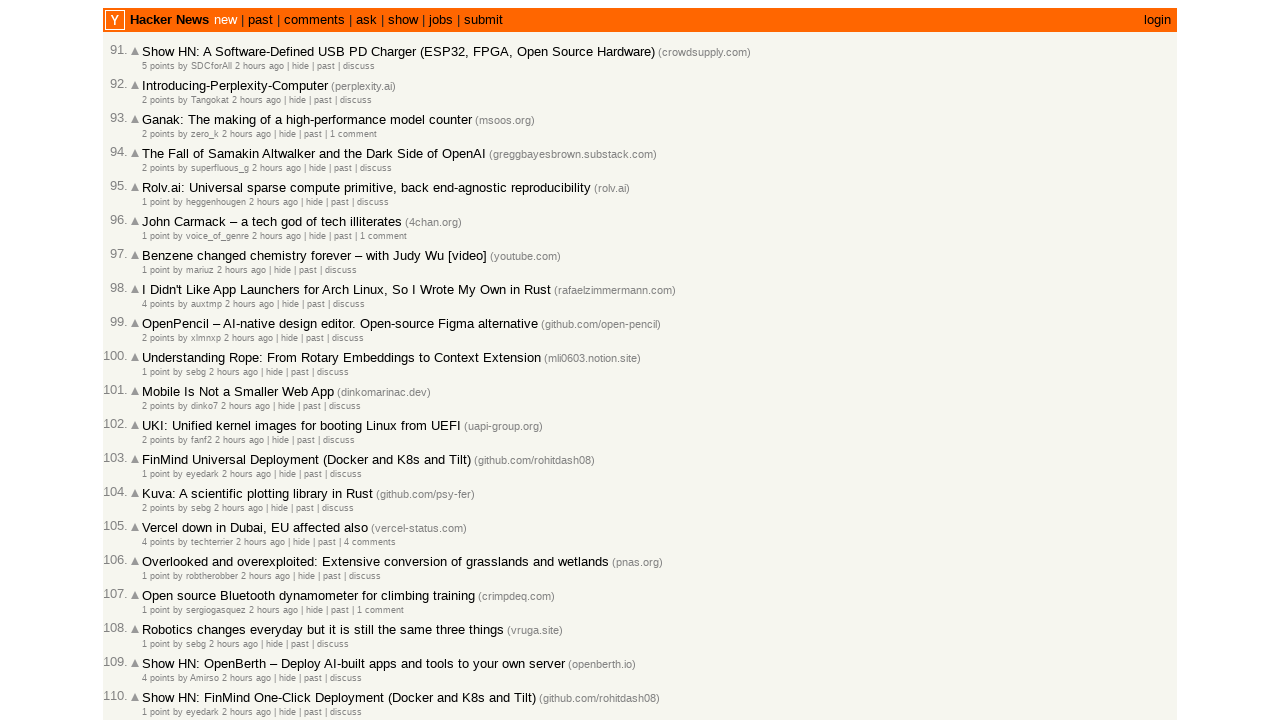

Extracted timestamps from first 100 articles (found 0 timestamps)
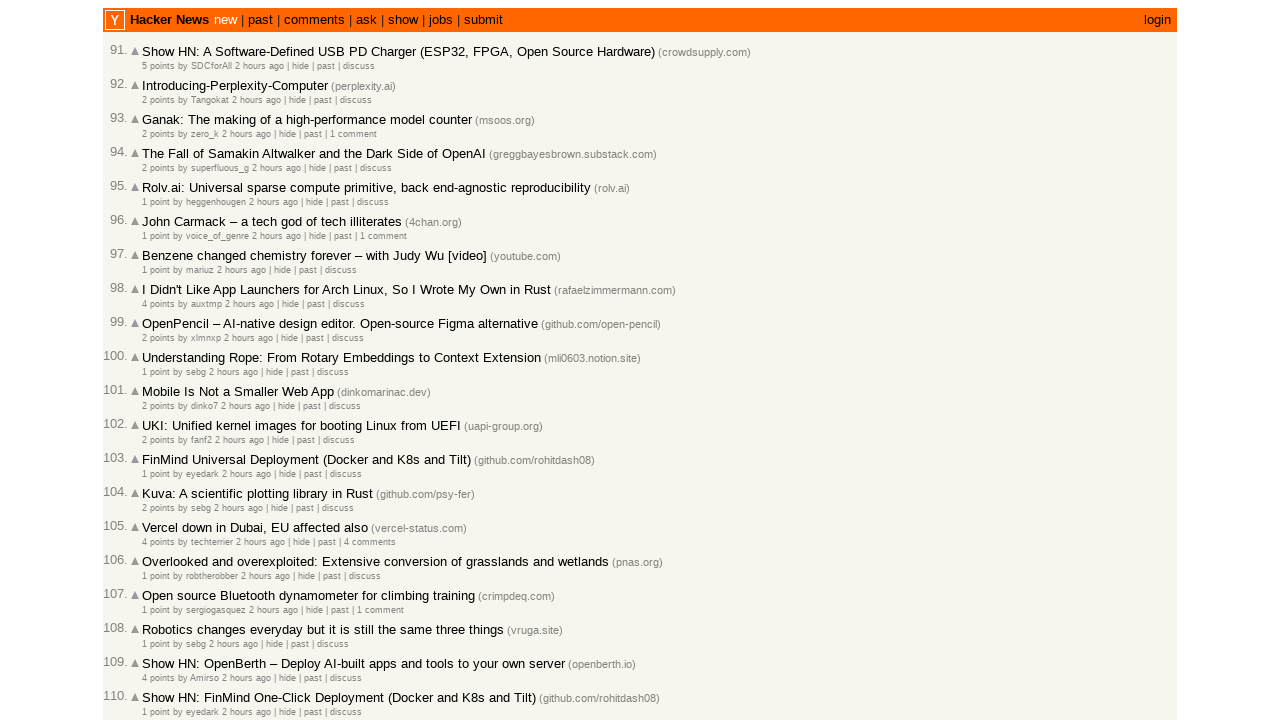

Verified that articles are correctly sorted from newest to oldest based on timestamps
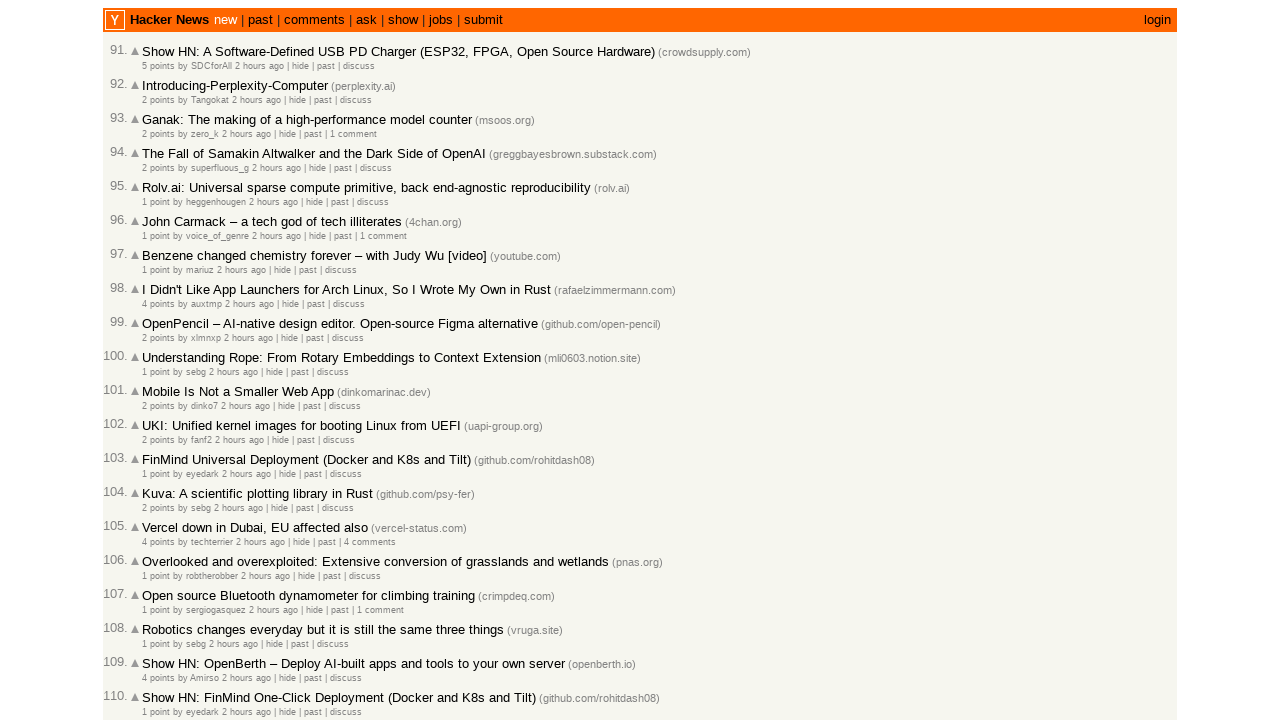

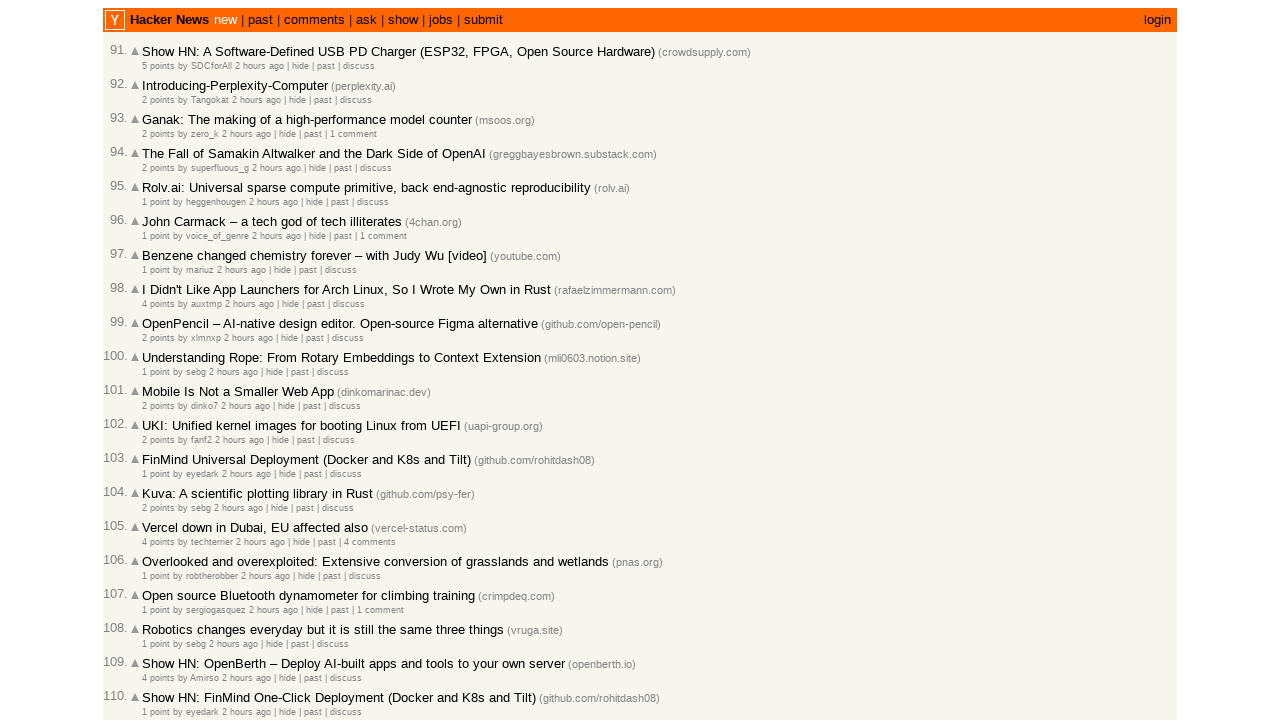